Tests clicking a link using XPath starts-with function to match attribute values

Starting URL: https://demo.automationtesting.in/Register.html

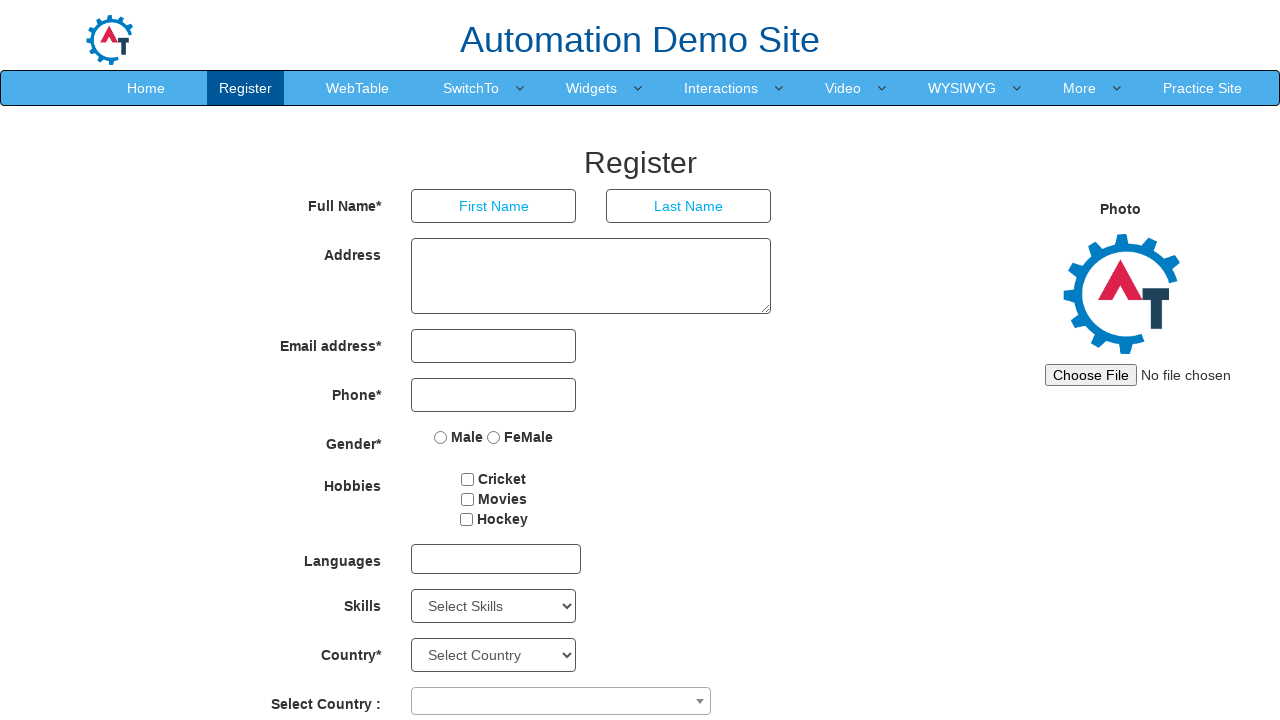

Navigated to registration page
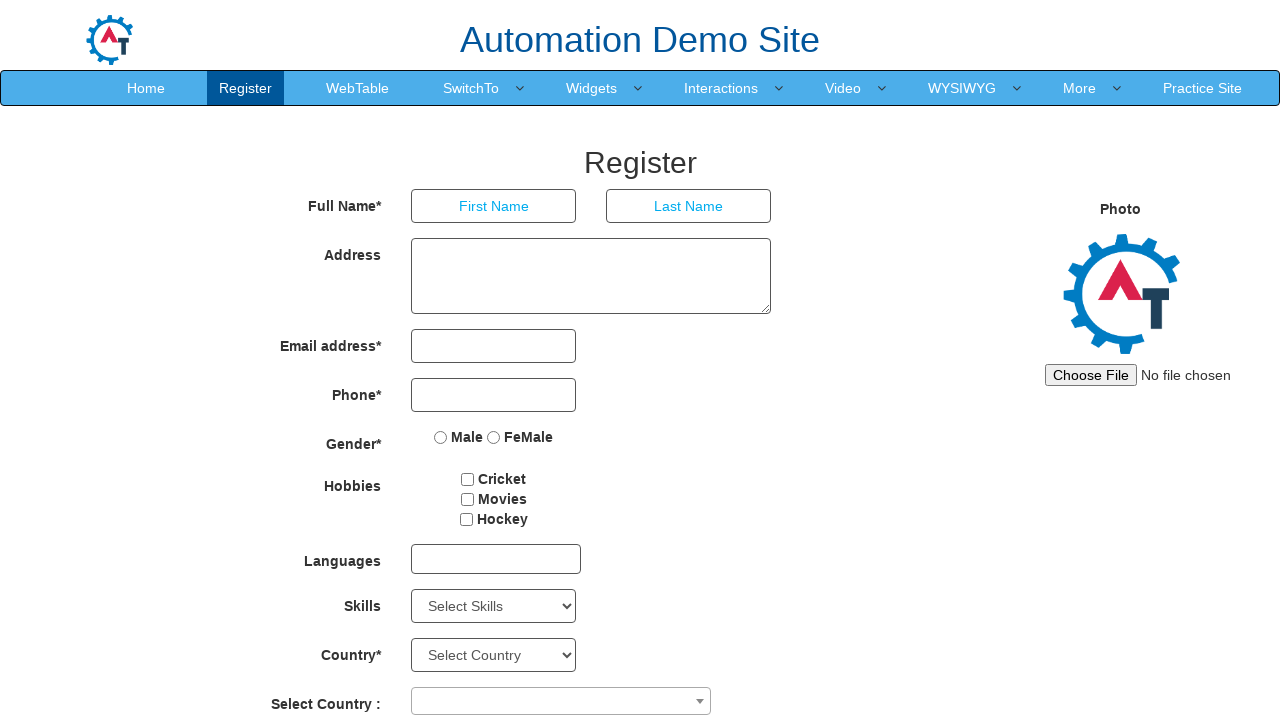

Clicked link with XPath starts-with function matching href attribute starting with 'Index' at (146, 88) on xpath=//a[starts-with(@href,'Index')]
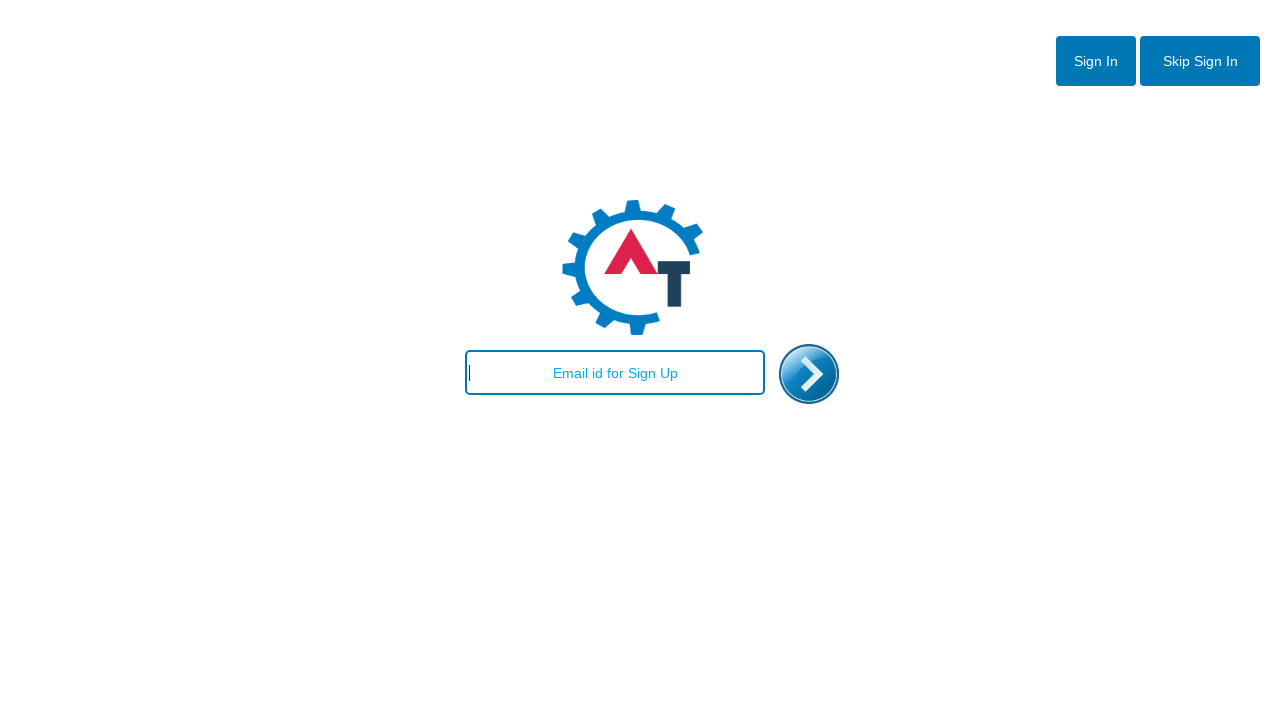

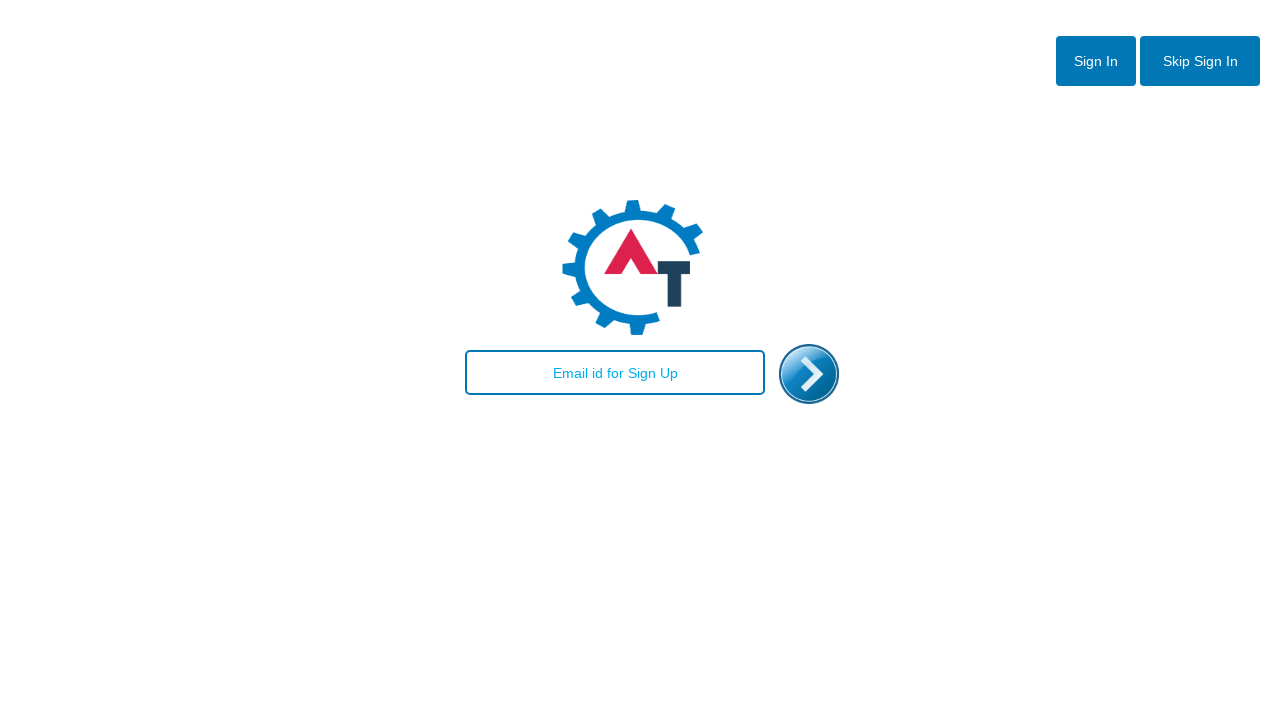